Navigates to W3Schools HTML tables tutorial page and verifies that the example HTML table is present with rows and columns

Starting URL: https://www.w3schools.com/html/html_tables.asp

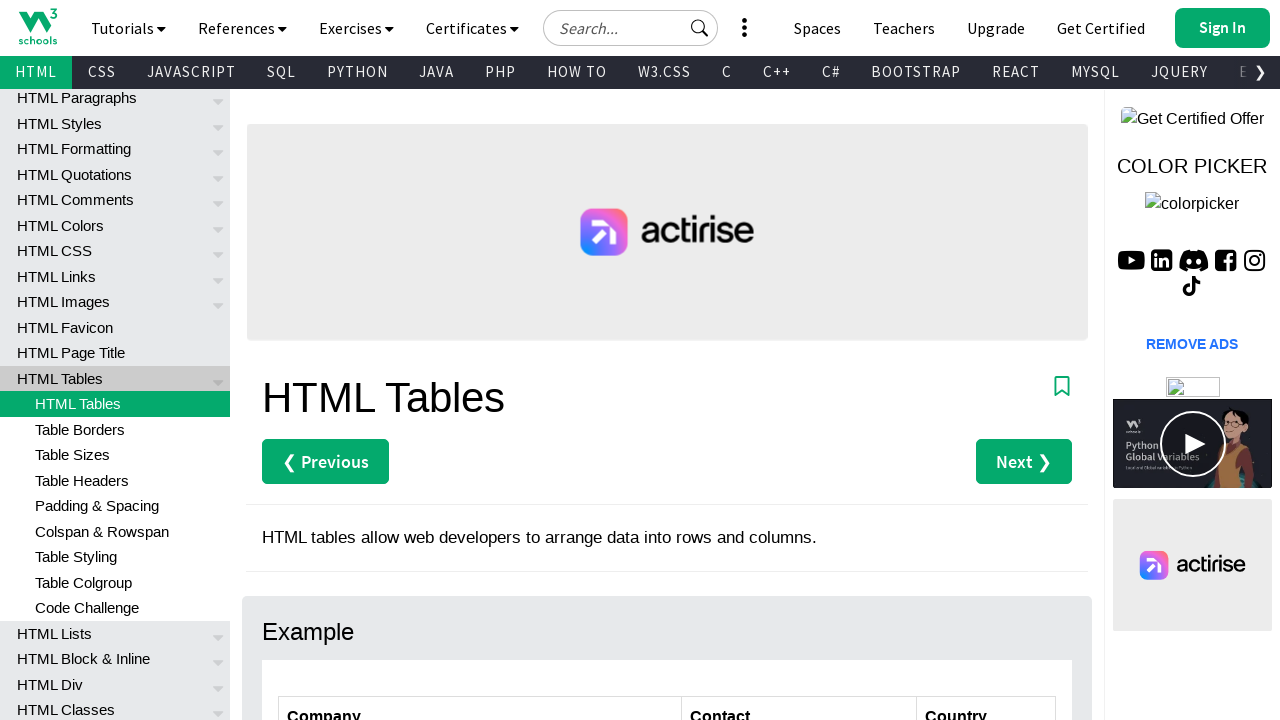

Waited for example HTML table to be visible
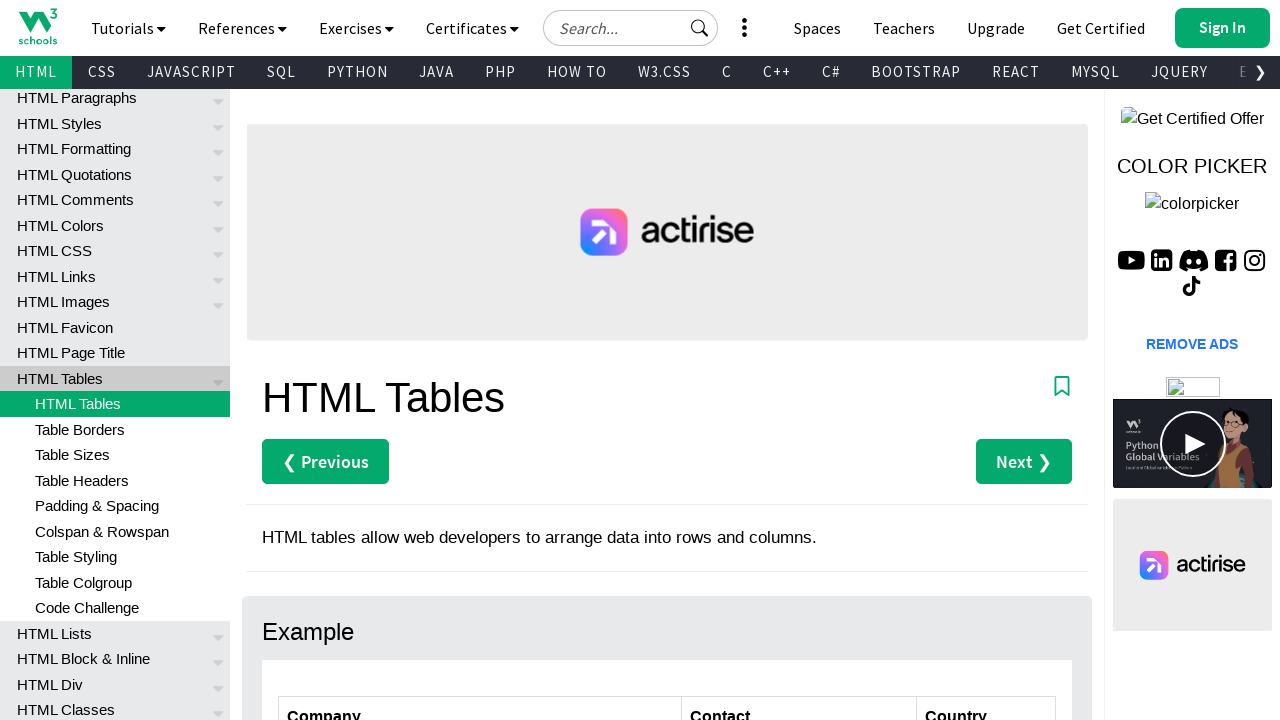

Located all table rows
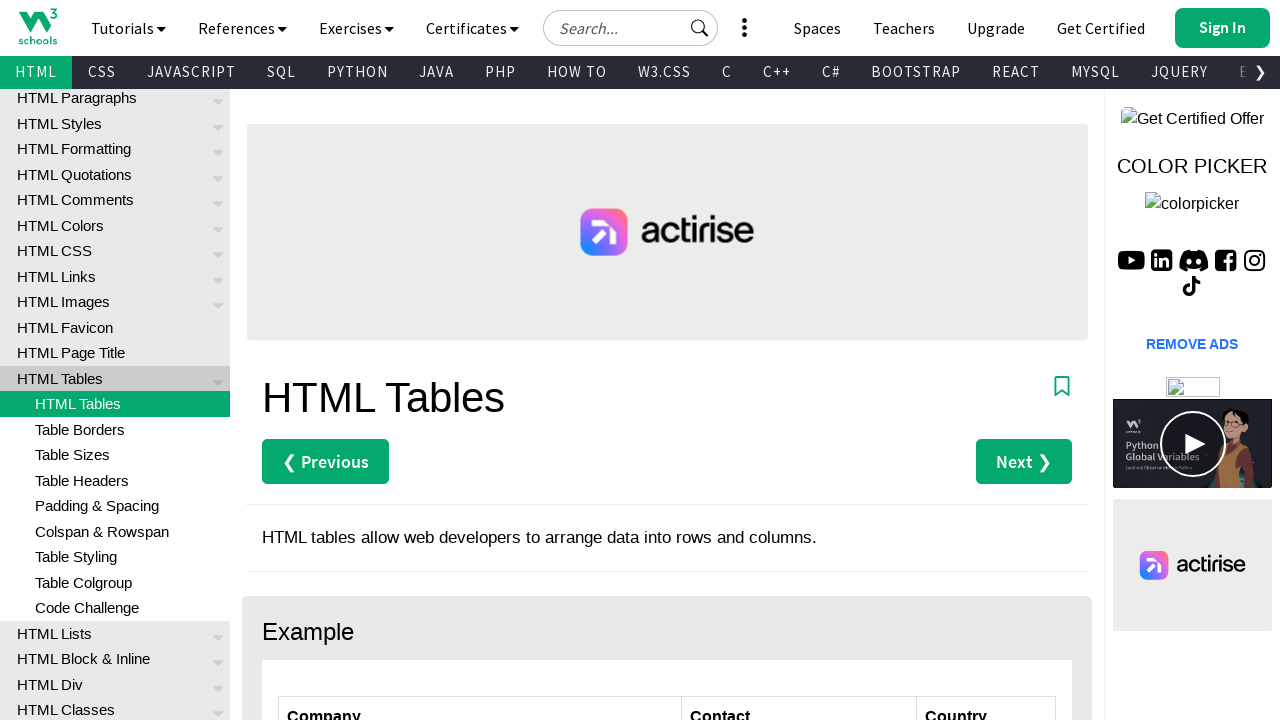

Verified first table row is present
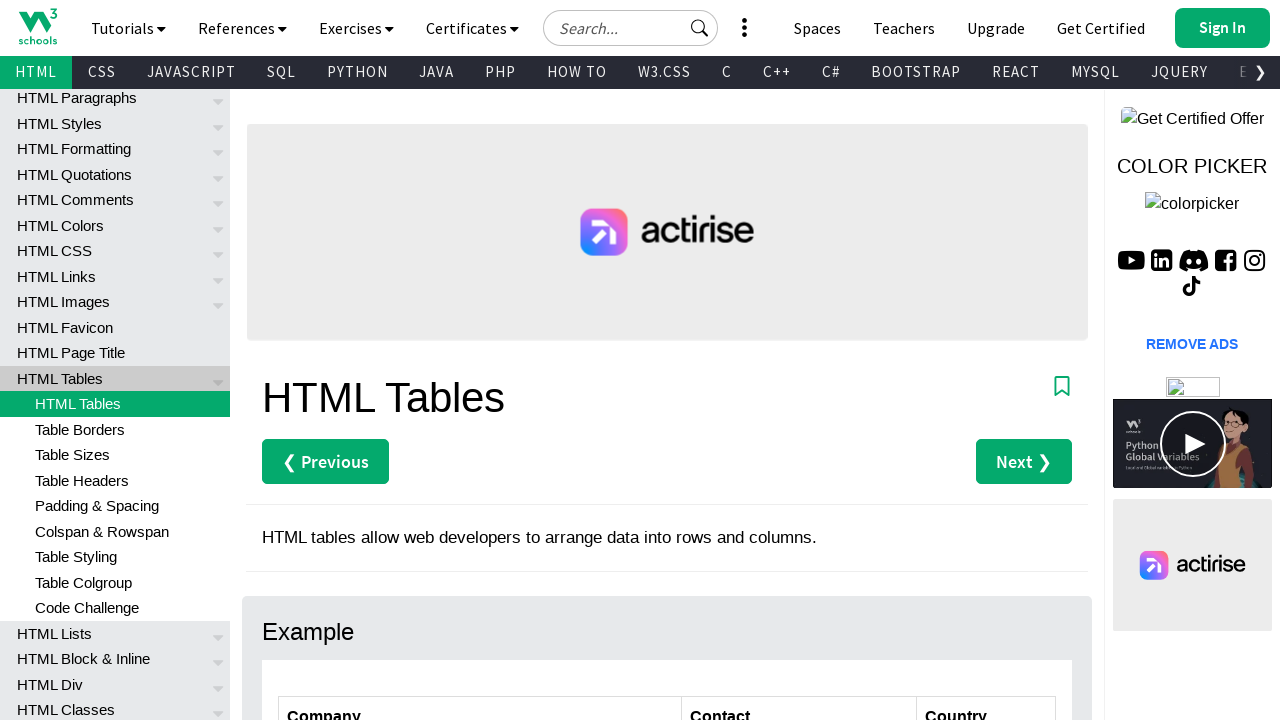

Located all table headers
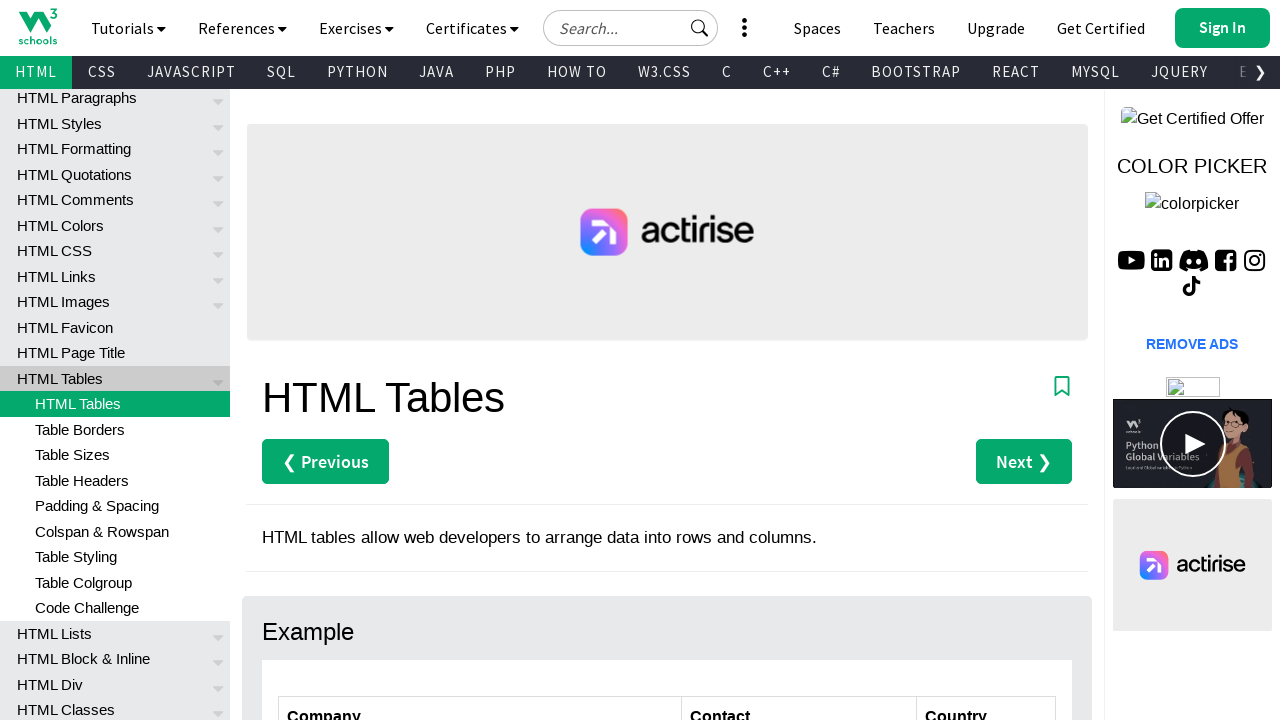

Verified first table header is present
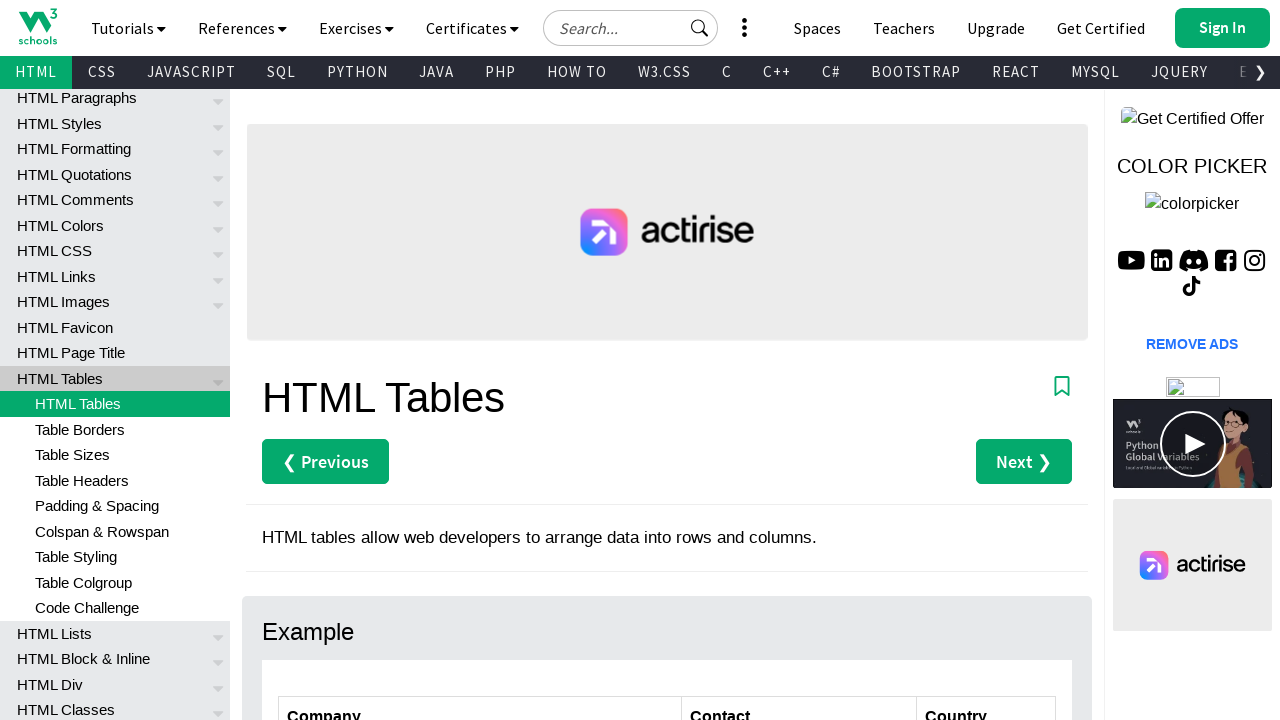

Clicked on first data cell in the table to verify interactivity at (480, 360) on xpath=//table[@class='ws-table-all']/tbody/tr[2]/td[1]
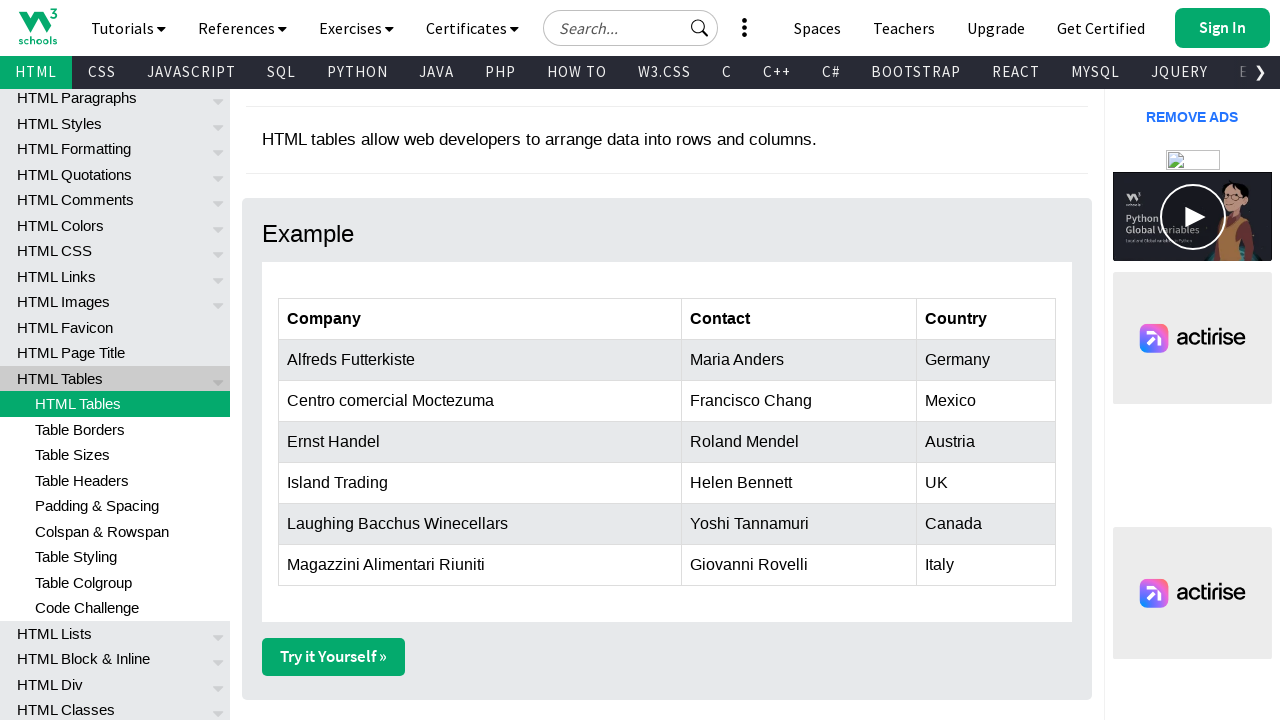

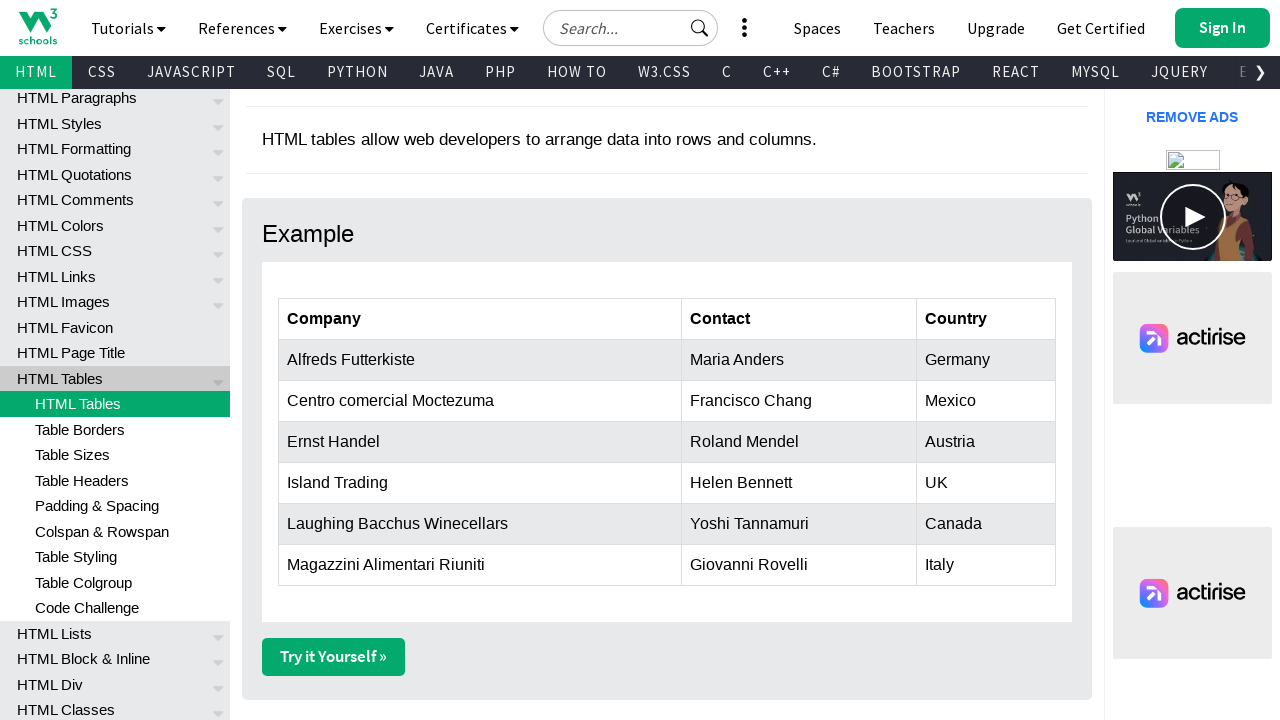